Tests the Playwright documentation website by clicking the "Get started" link and verifying navigation to the introduction/docs page.

Starting URL: https://playwright.dev/

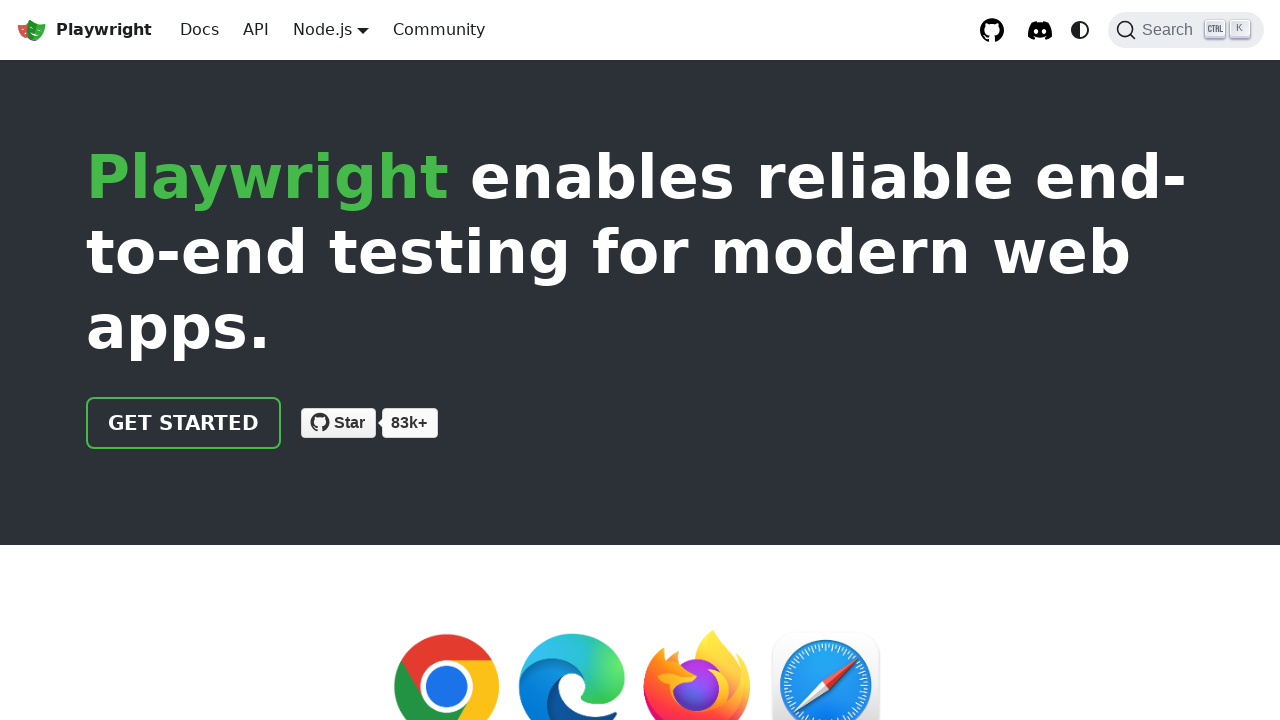

Clicked 'Get started' link on Playwright documentation homepage at (184, 423) on internal:role=link[name="Get started"i]
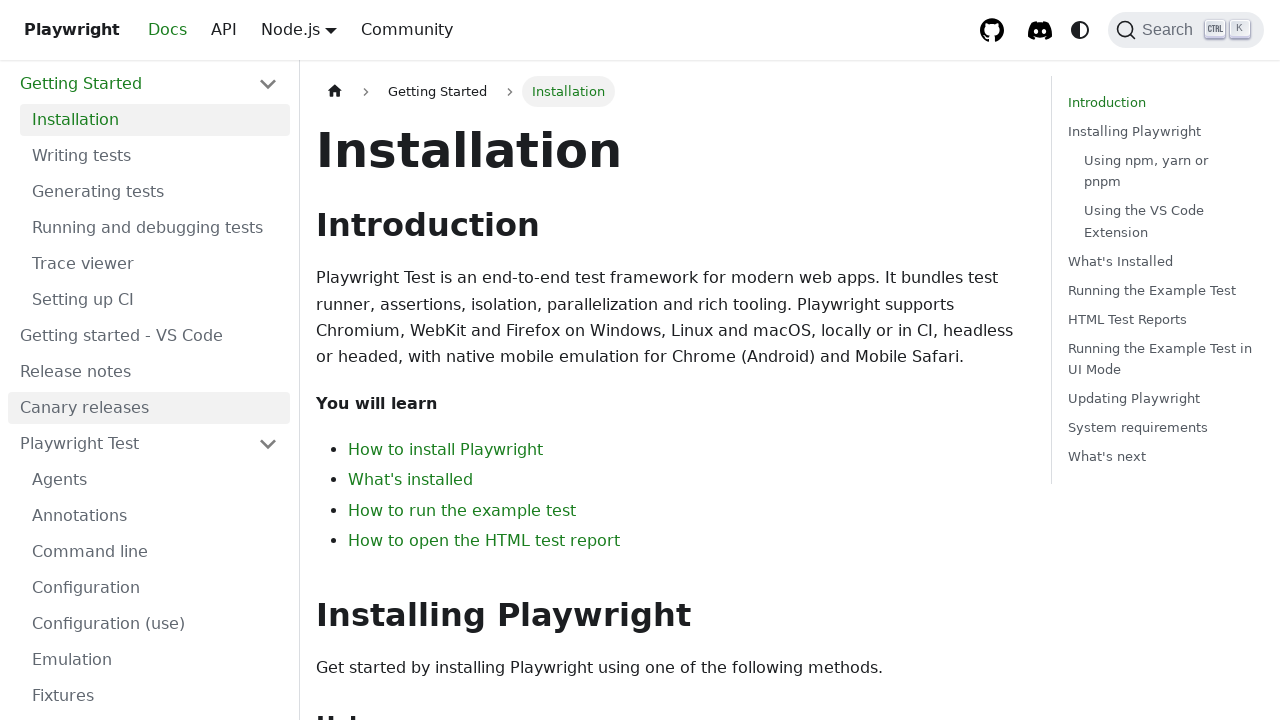

Navigated to introduction/docs page
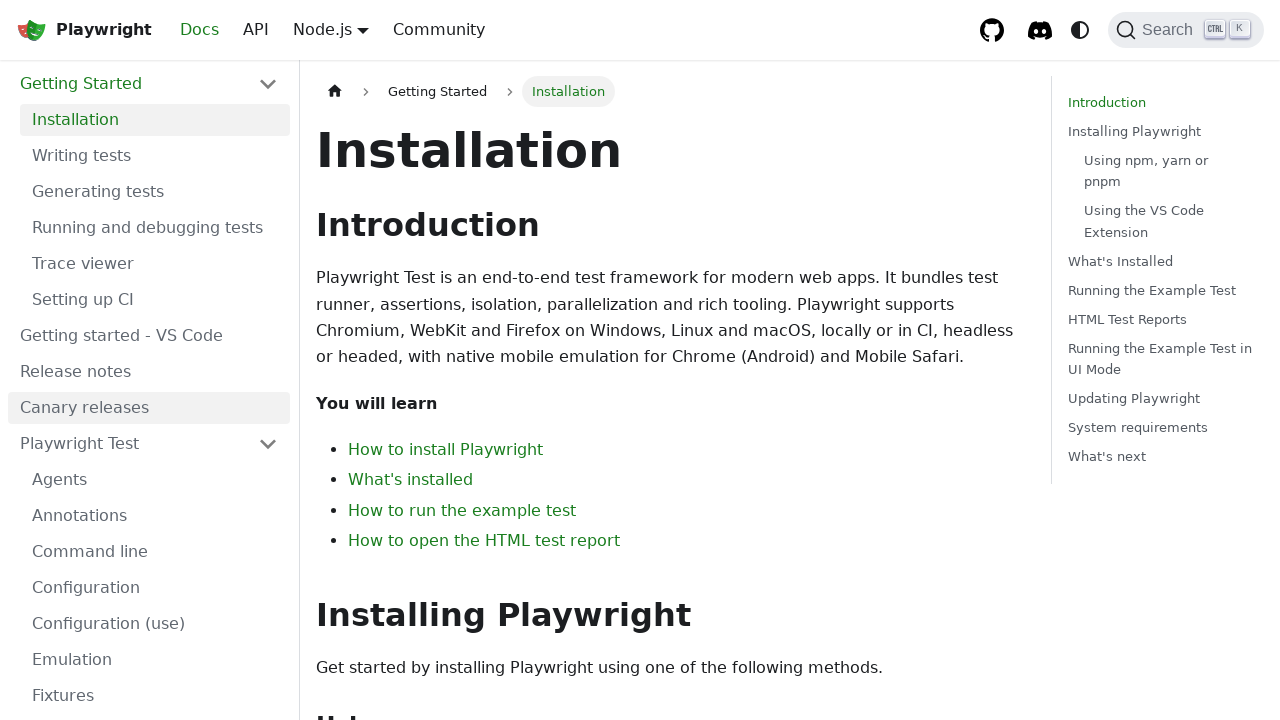

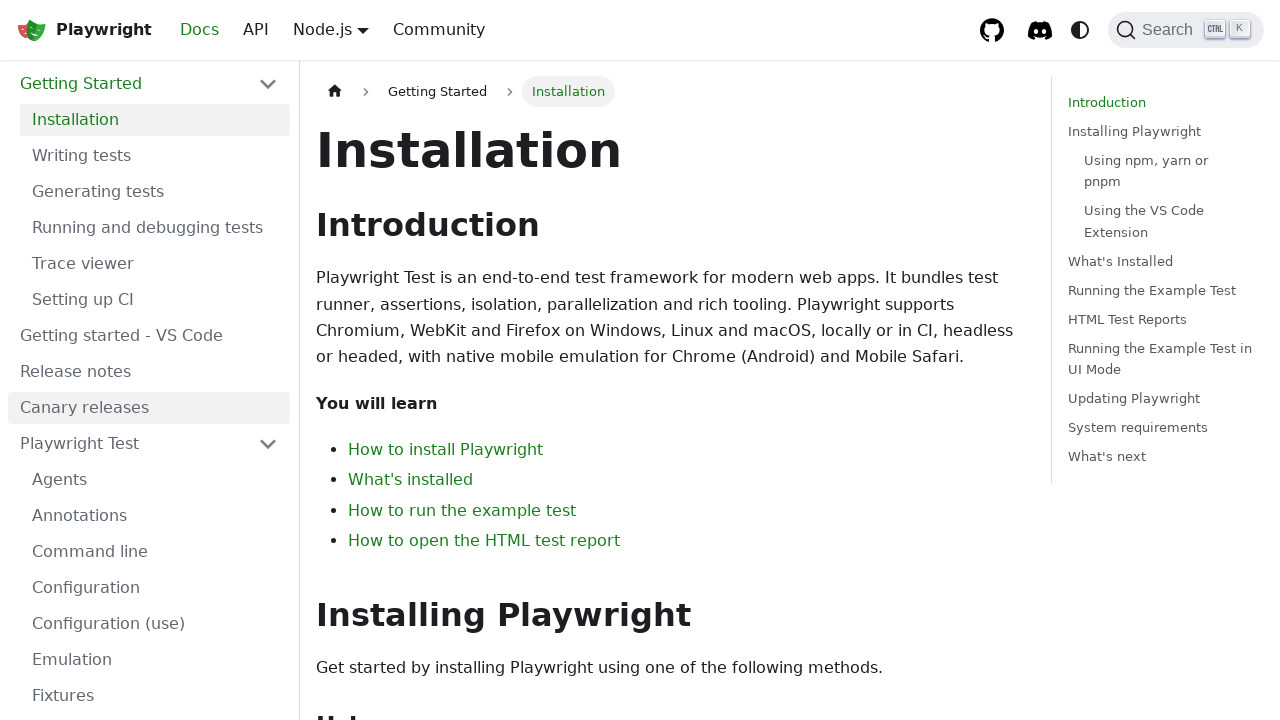